Tests a dropdown/select element on a registration page by locating the job title dropdown and interacting with its options

Starting URL: https://test.my-fork.com/register

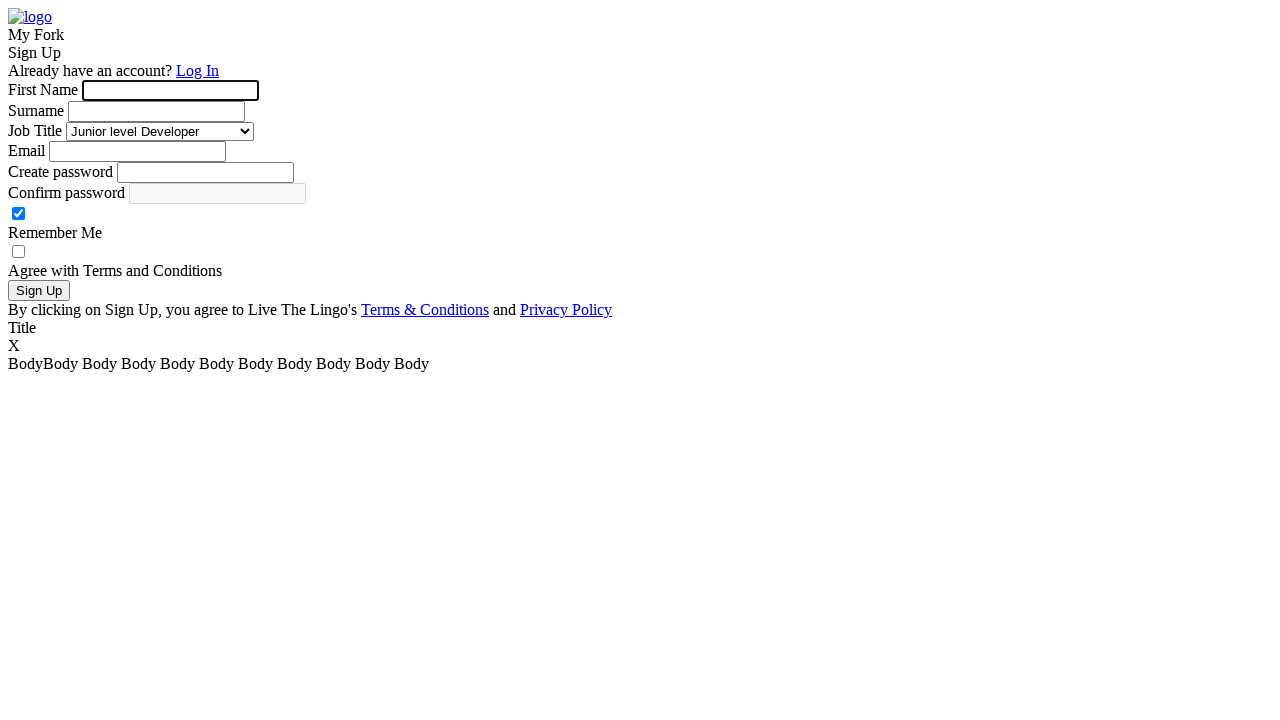

Job title dropdown element loaded on registration page
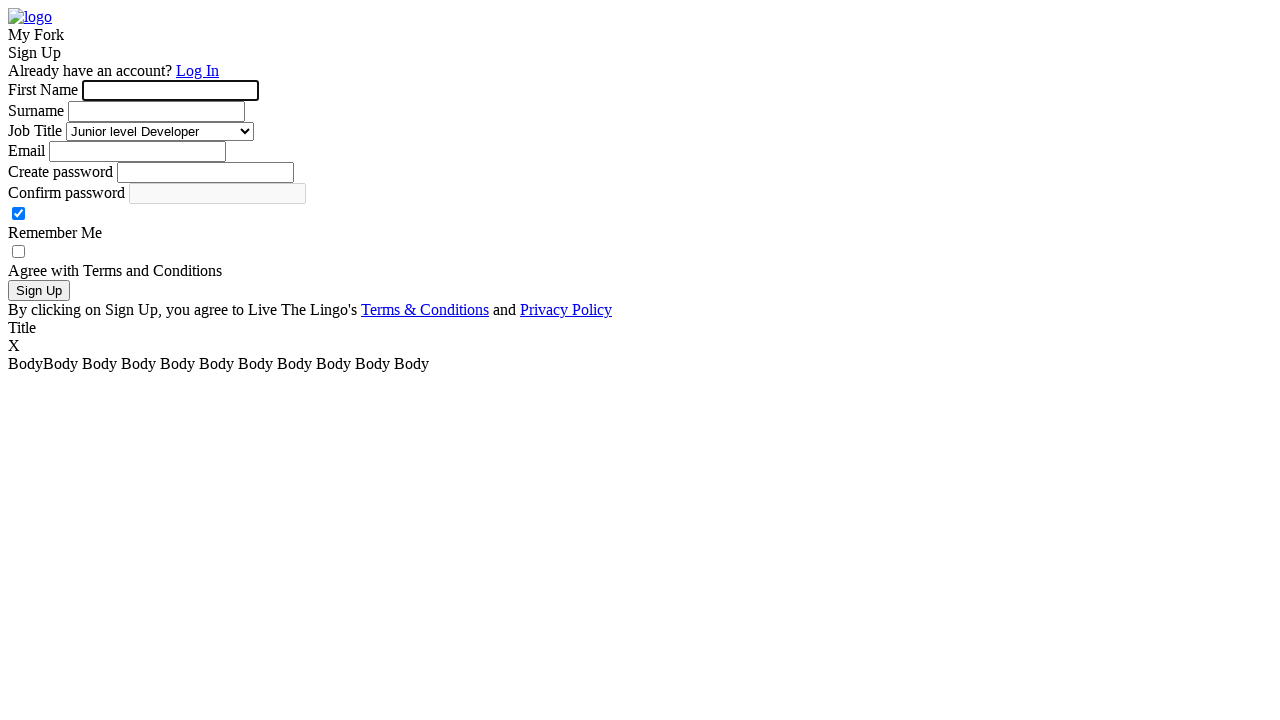

Located job title dropdown select element
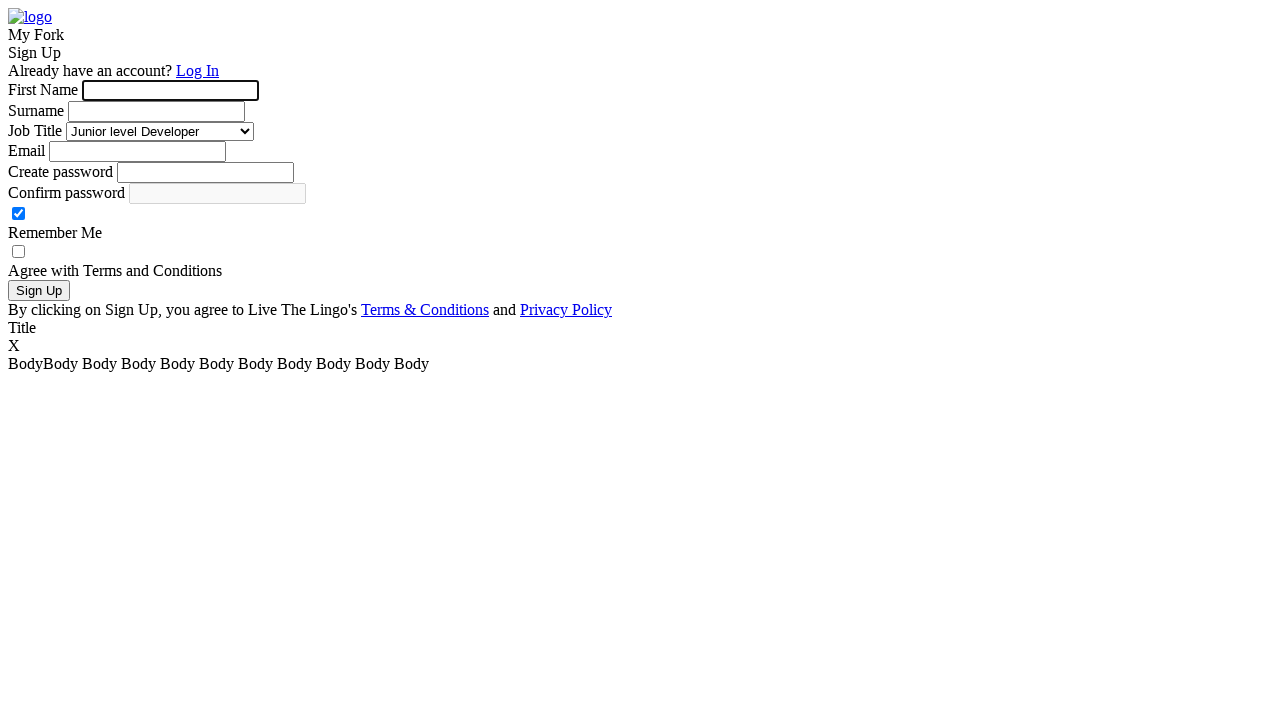

Clicked job title dropdown to open options at (160, 132) on select#job-title
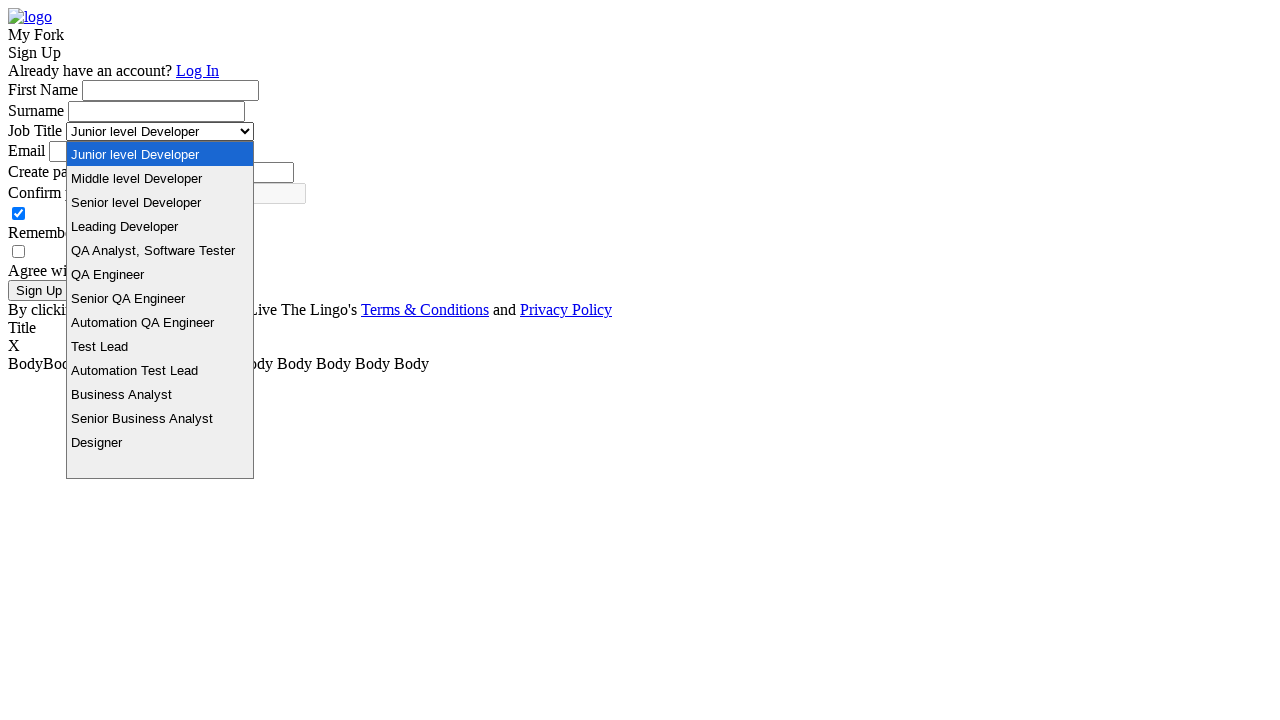

Selected job title option at index 1 on select#job-title
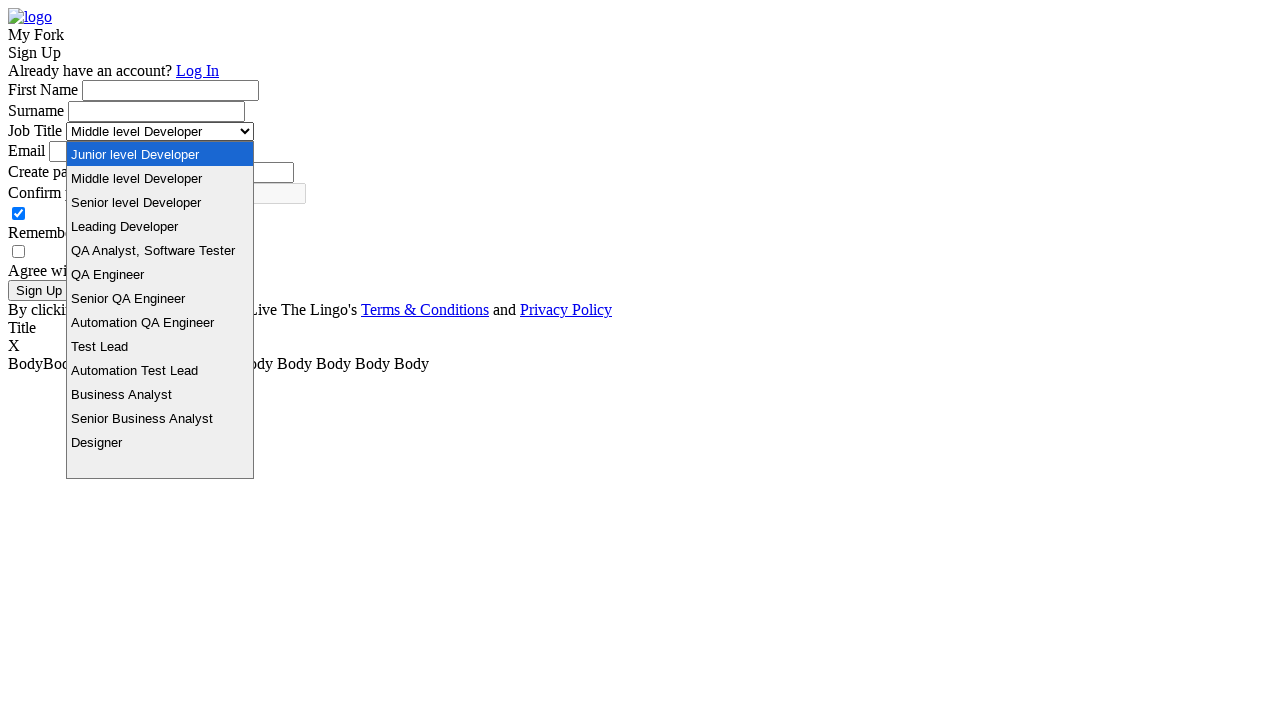

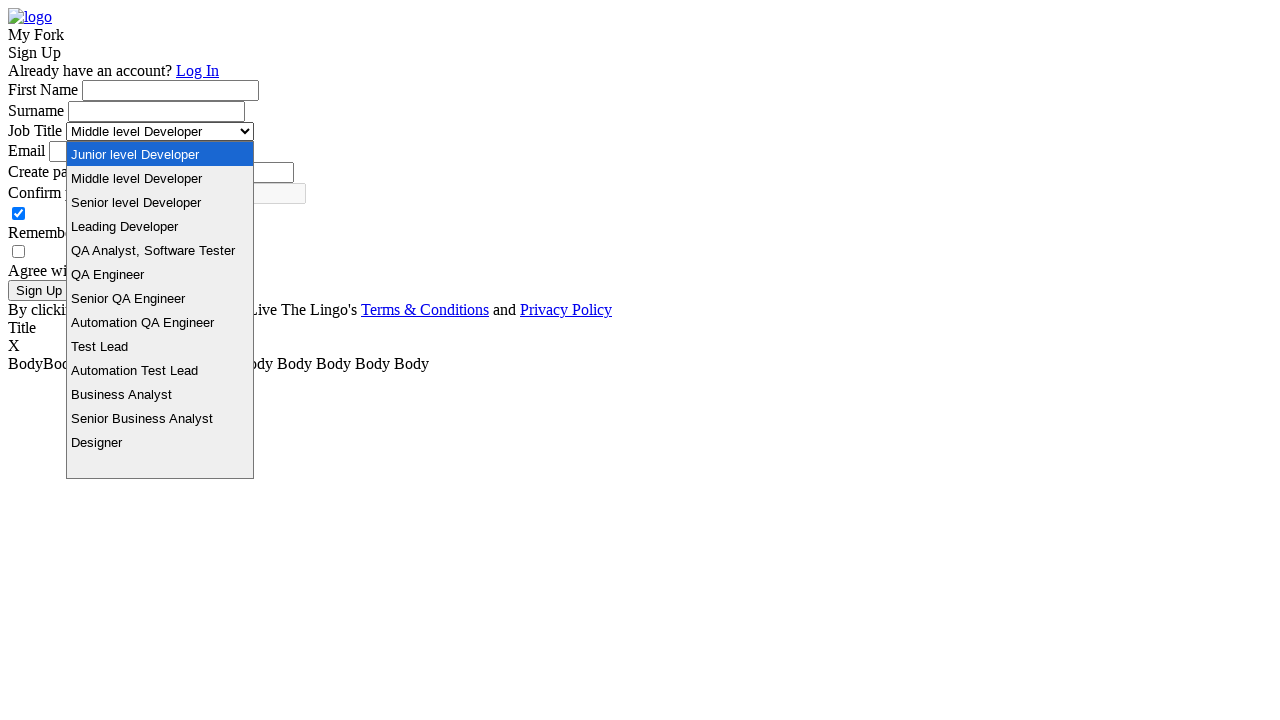